Tests drag and drop functionality on the jQuery UI droppable demo page by dragging an element from source to target within an iframe

Starting URL: https://jqueryui.com/droppable/

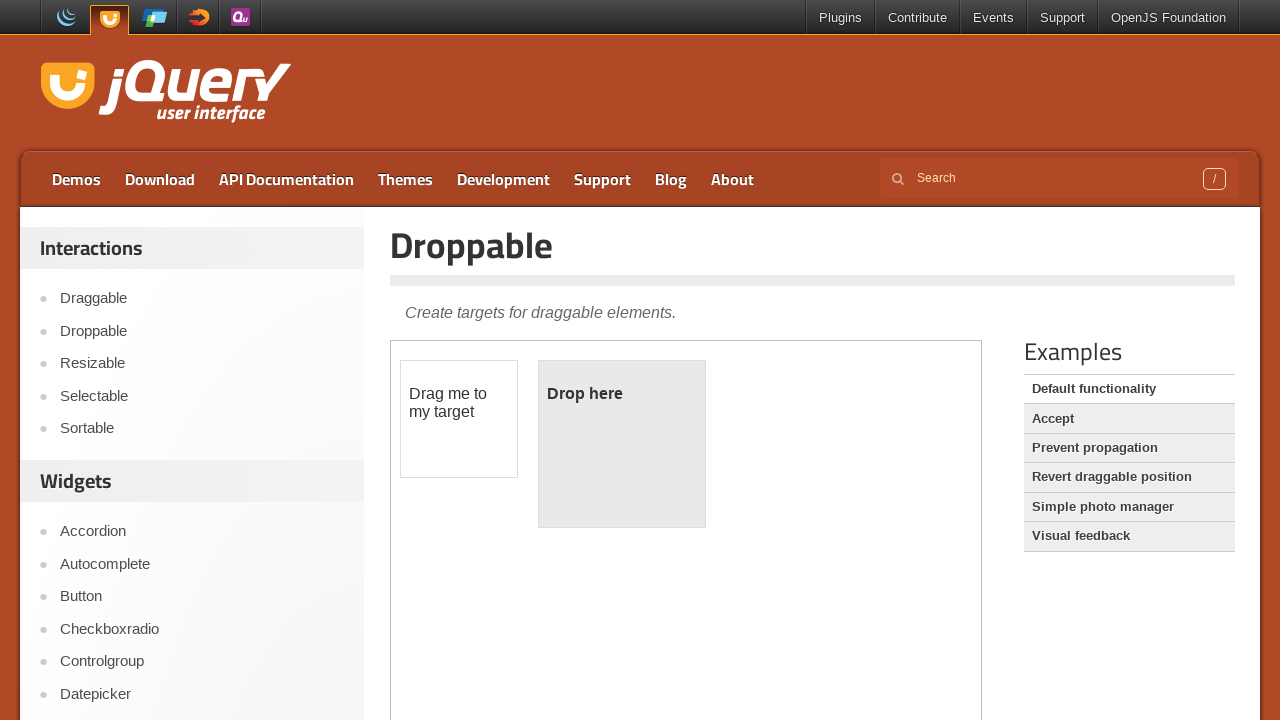

Located the demo iframe
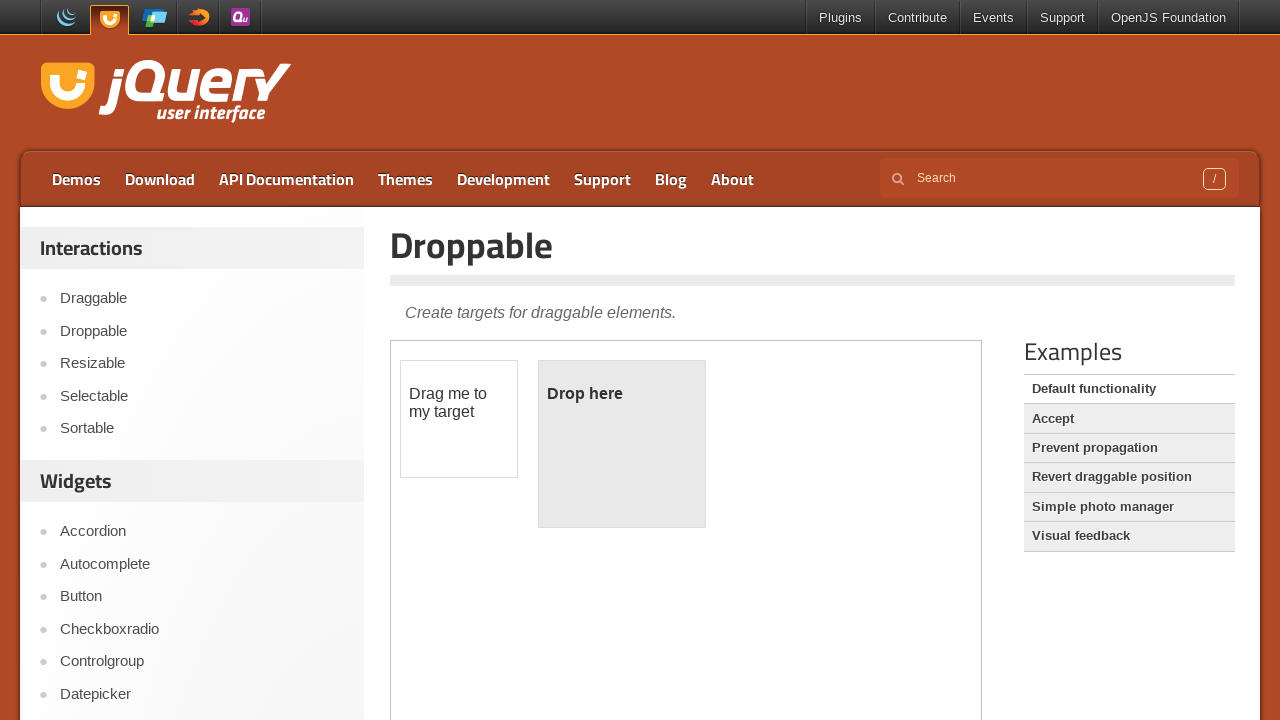

Located the draggable source element
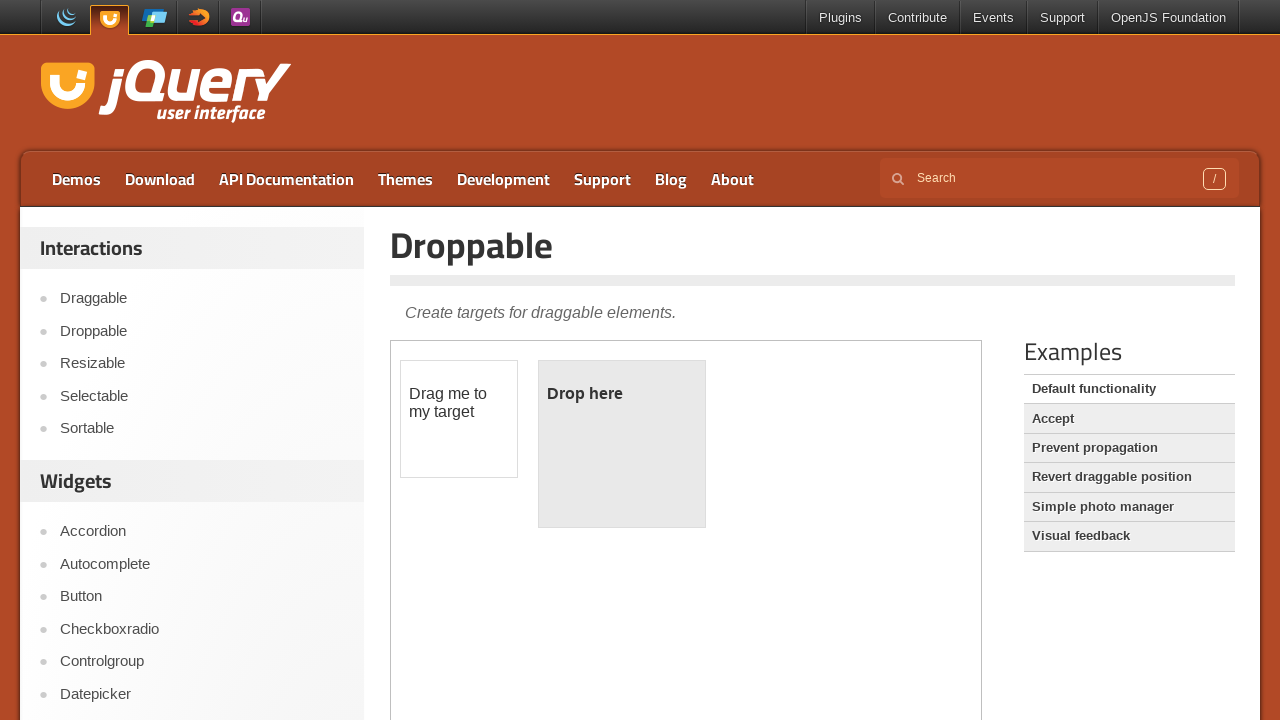

Located the droppable target element
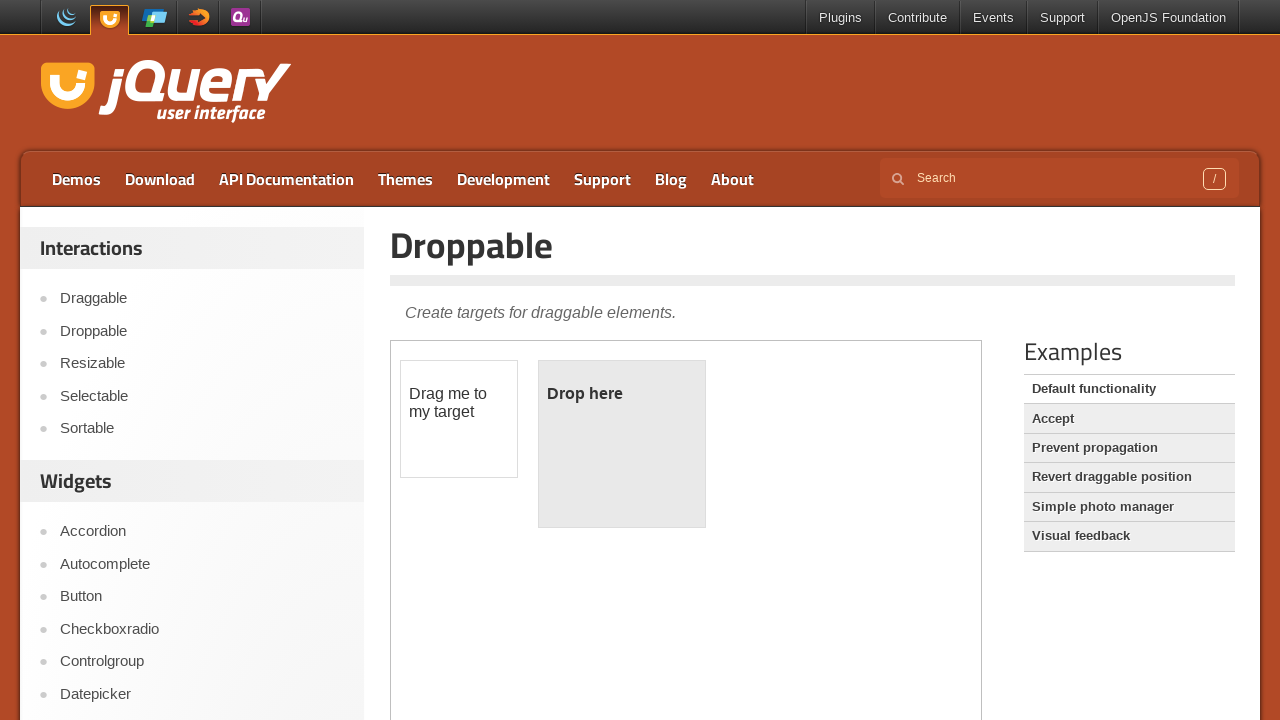

Dragged element from source to target at (622, 444)
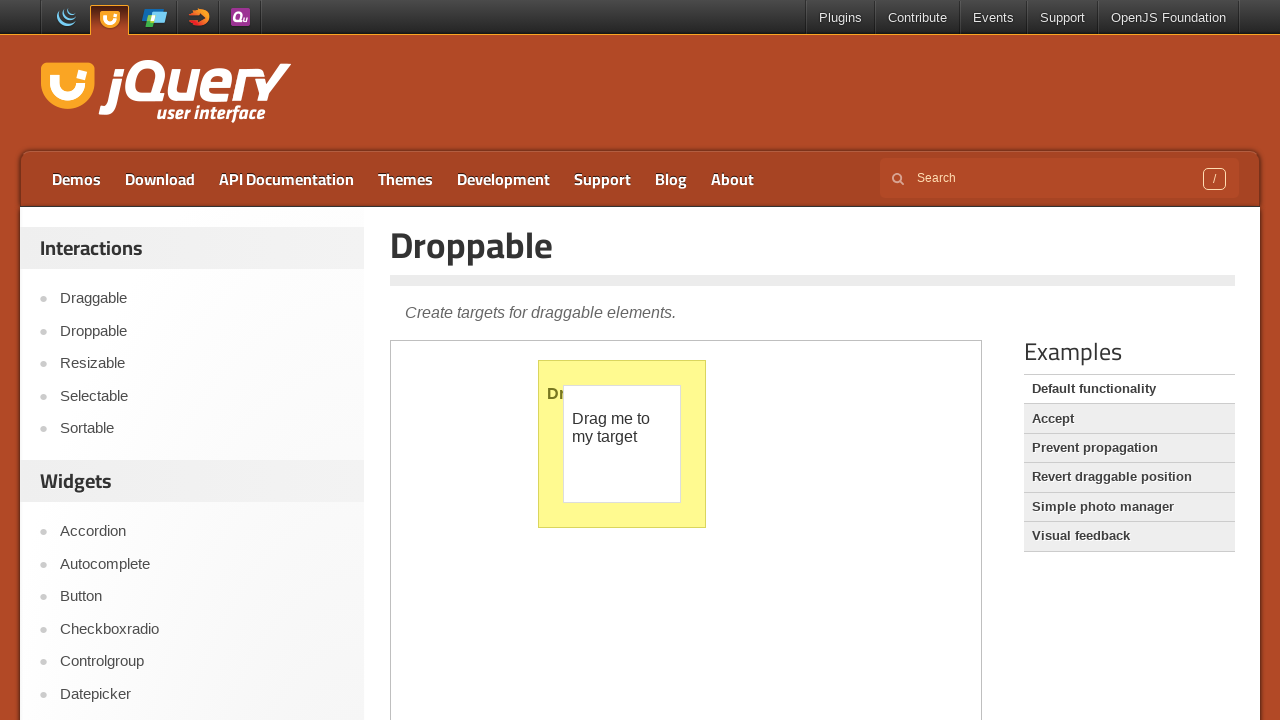

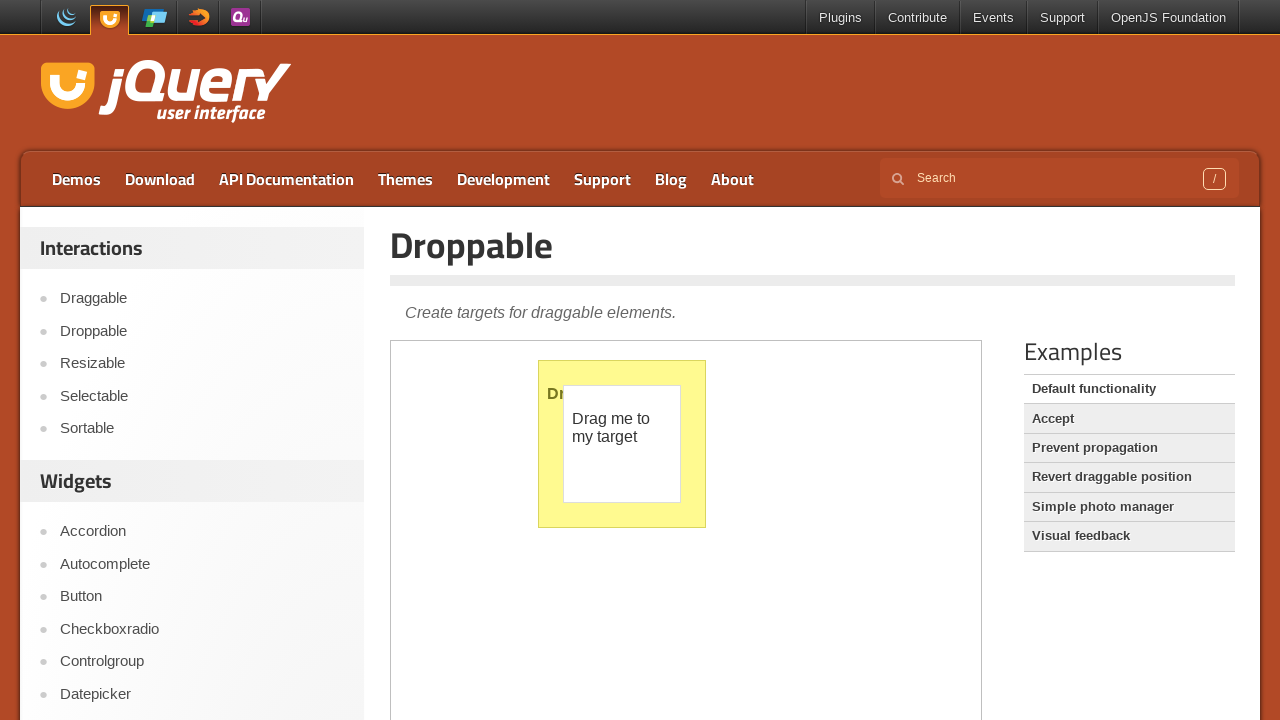